Tests table sorting functionality by clicking column headers to sort data and verifying the values are correctly ordered

Starting URL: http://the-internet.herokuapp.com/tables

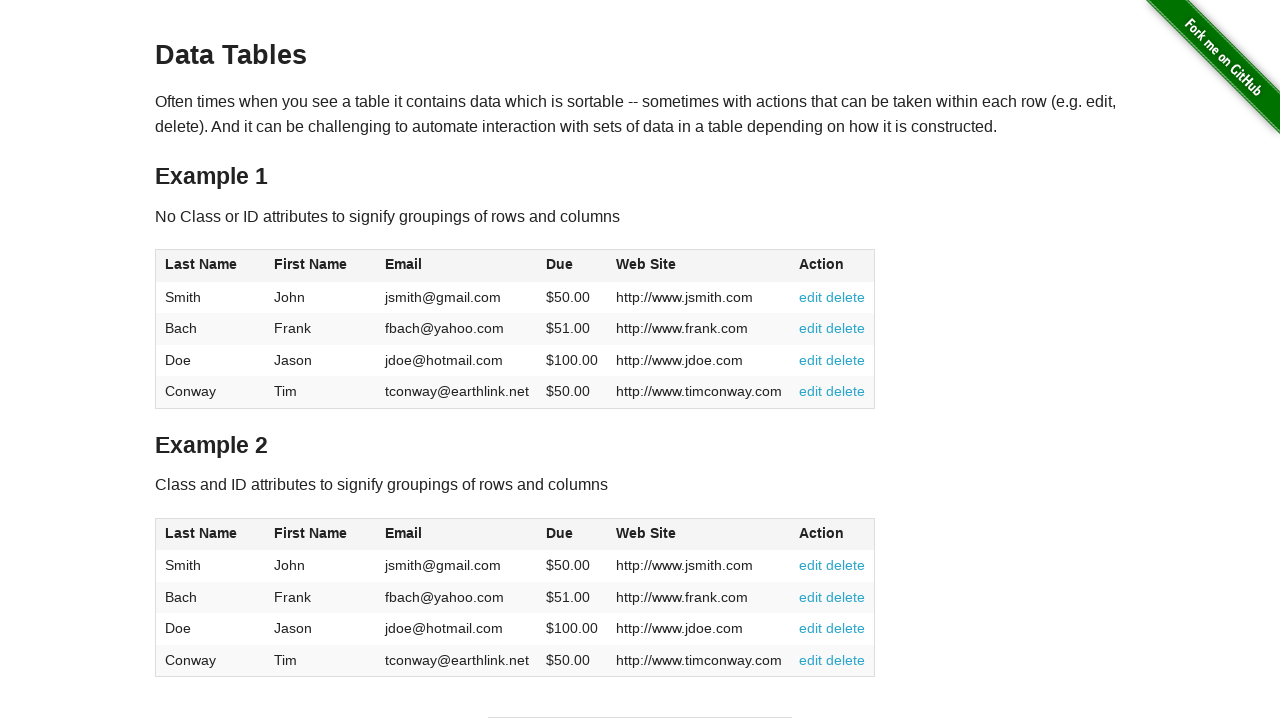

Clicked dues column header to sort ascending at (572, 266) on #table1 thead tr th:nth-of-type(4)
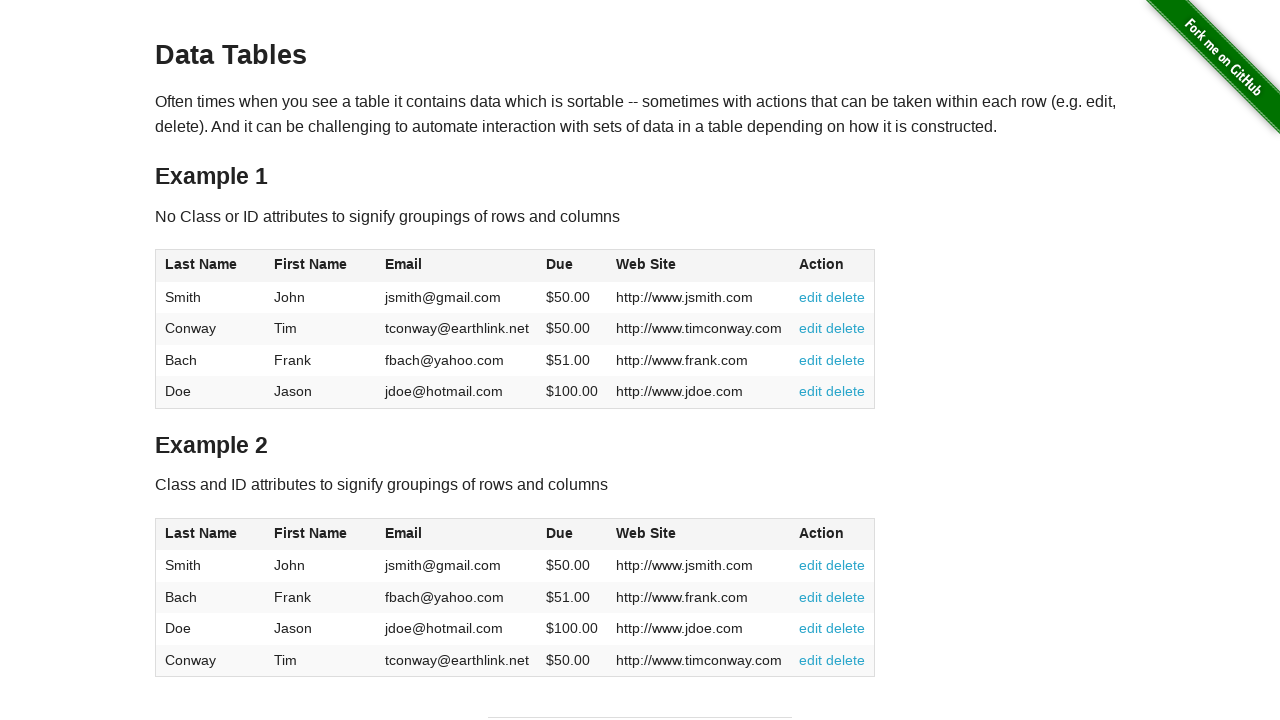

Waited for table to sort ascending
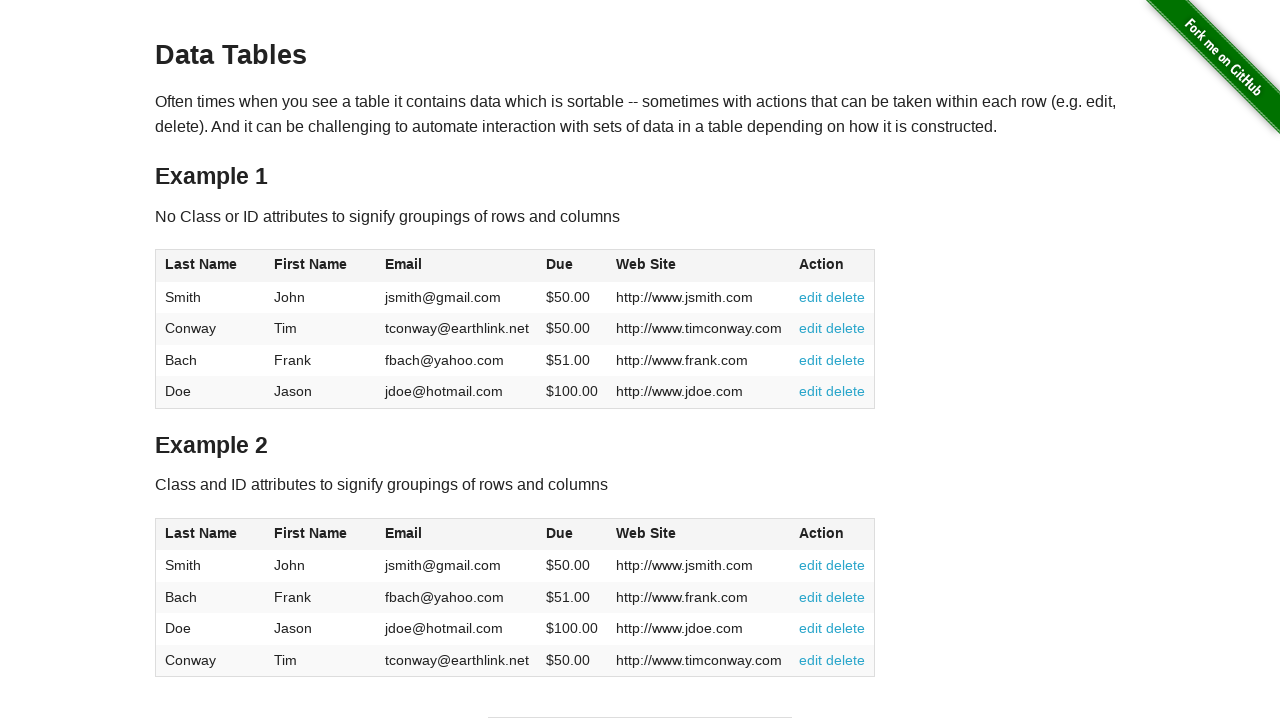

Clicked dues column header to sort descending at (572, 266) on #table1 thead tr th:nth-of-type(4)
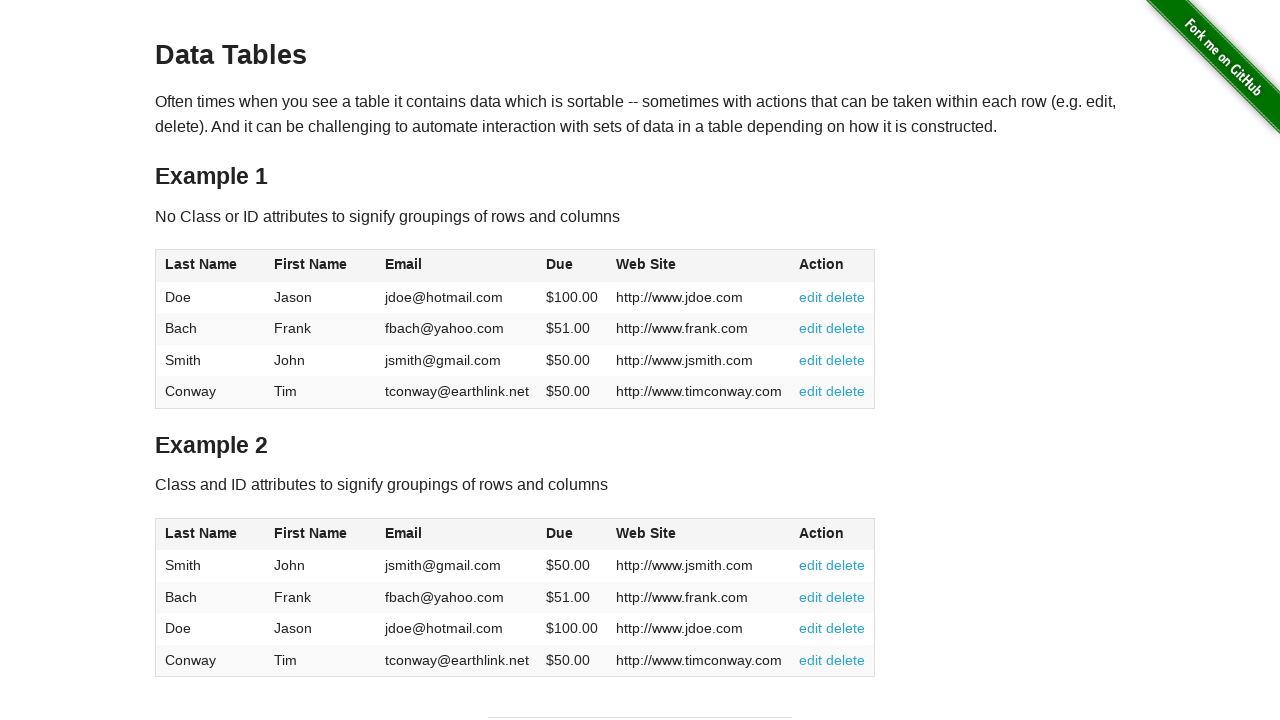

Waited for table to sort descending
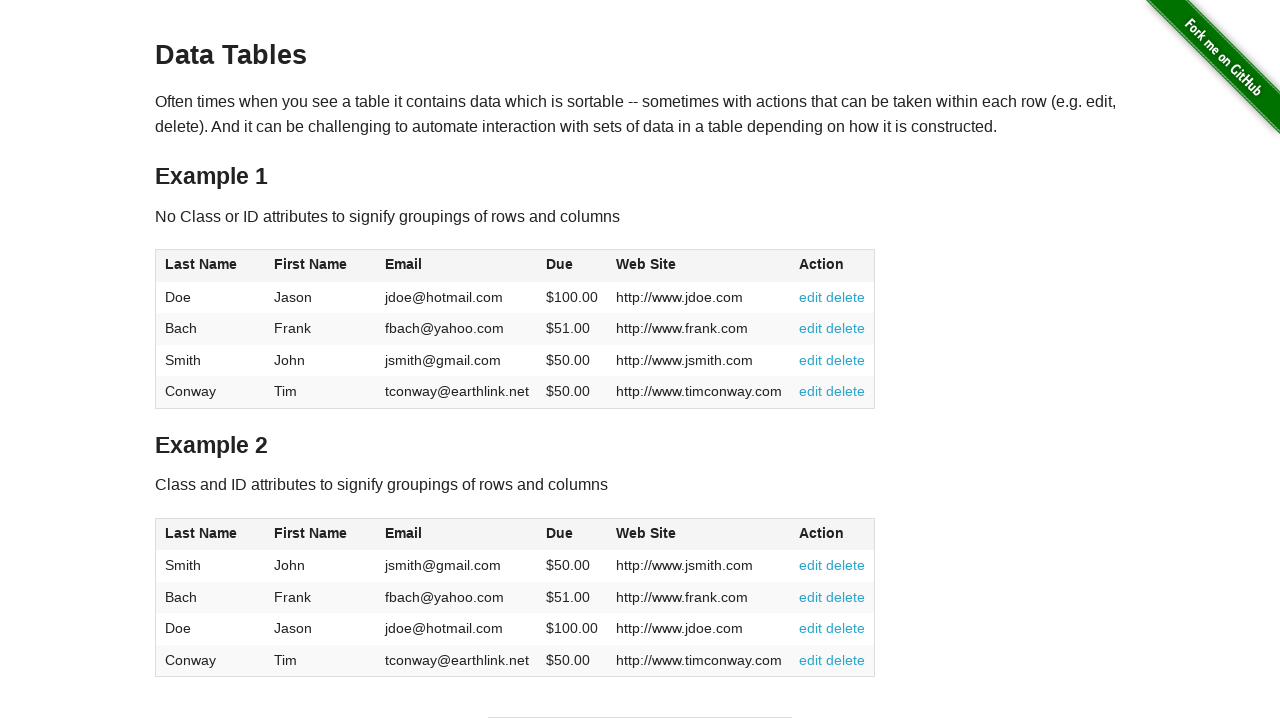

Clicked email column header to sort at (457, 266) on #table1 thead tr th:nth-of-type(3)
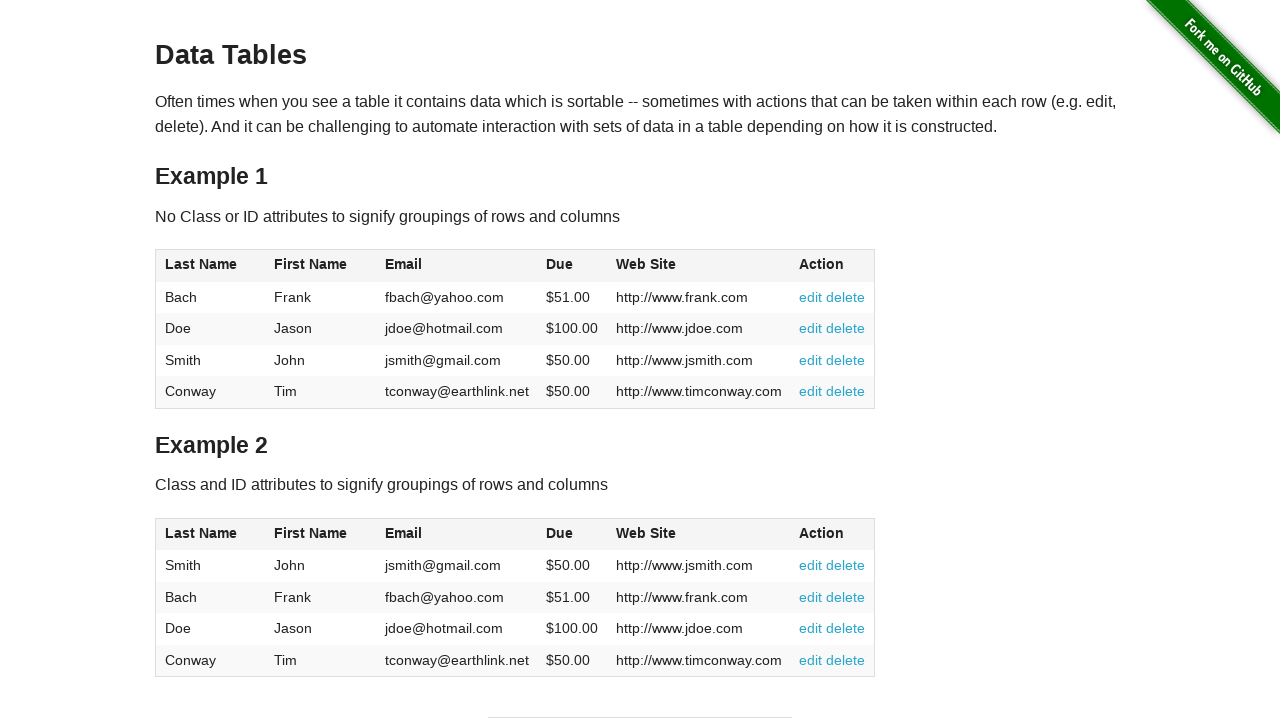

Waited for final sort to complete
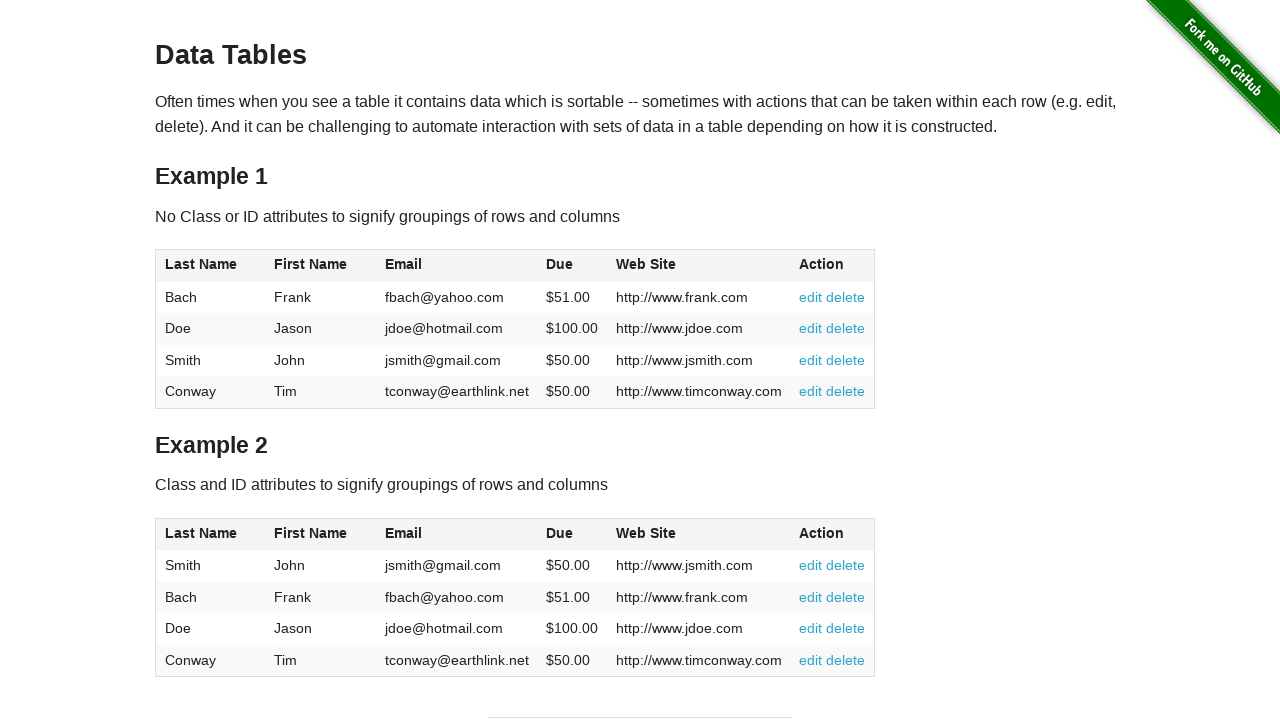

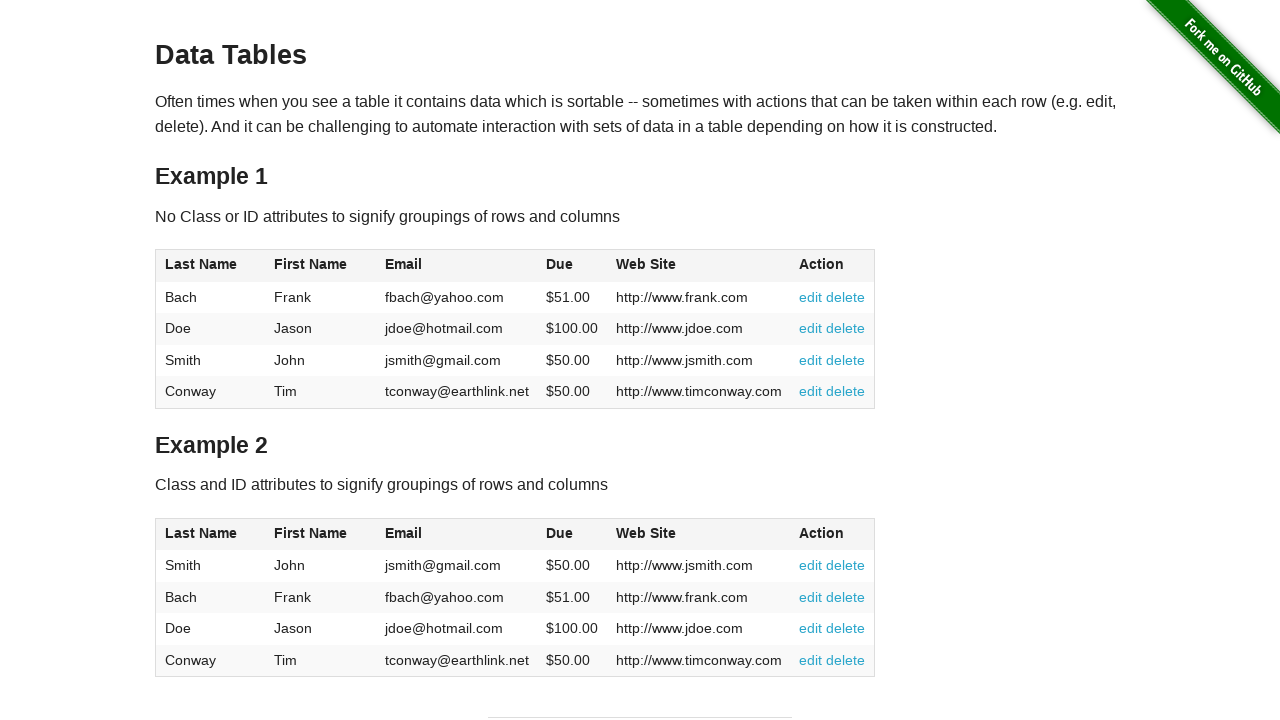